Tests double-click menu by performing a double click and verifying the context menu appears

Starting URL: https://bonigarcia.dev/selenium-webdriver-java/dropdown-menu.html

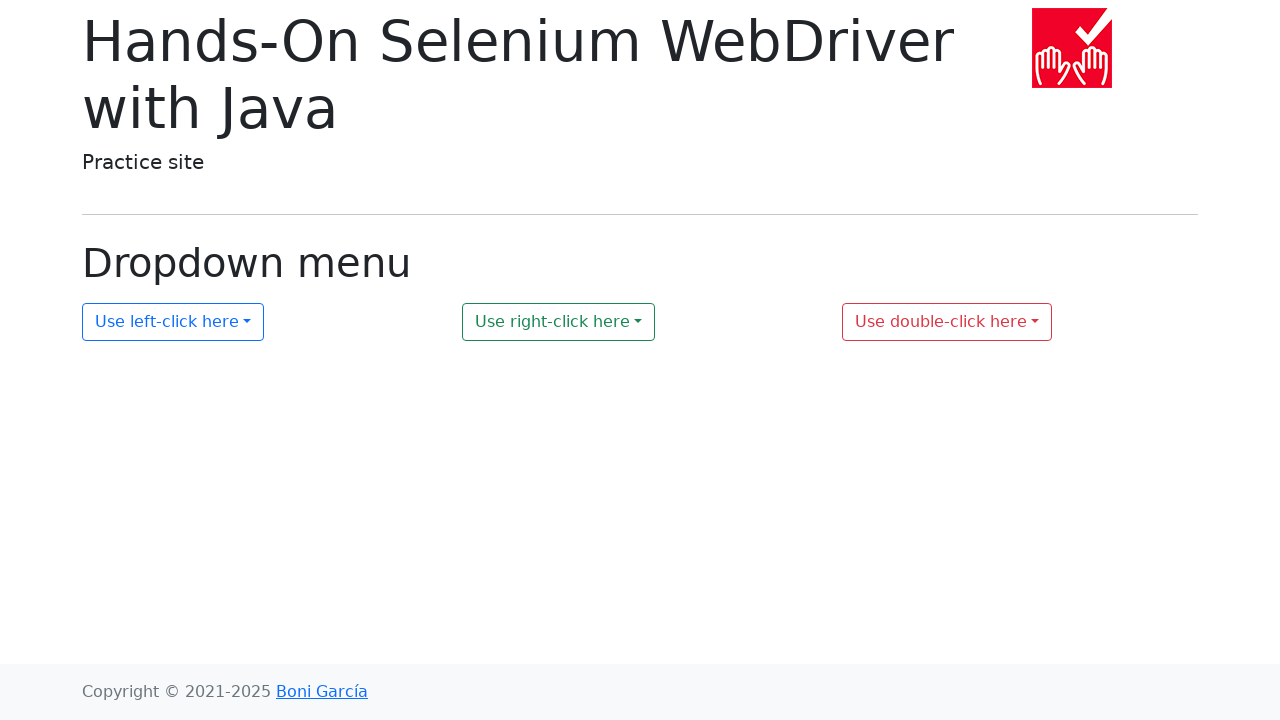

Located context menu element
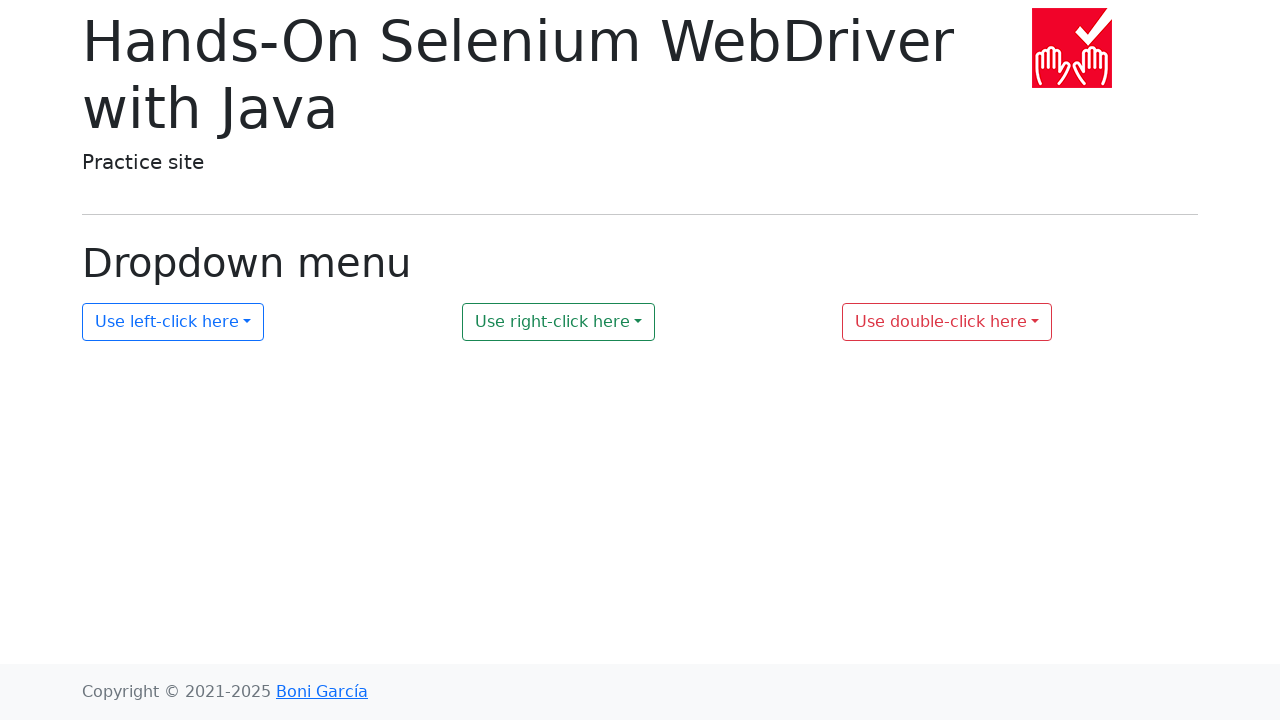

Verified context menu is initially hidden
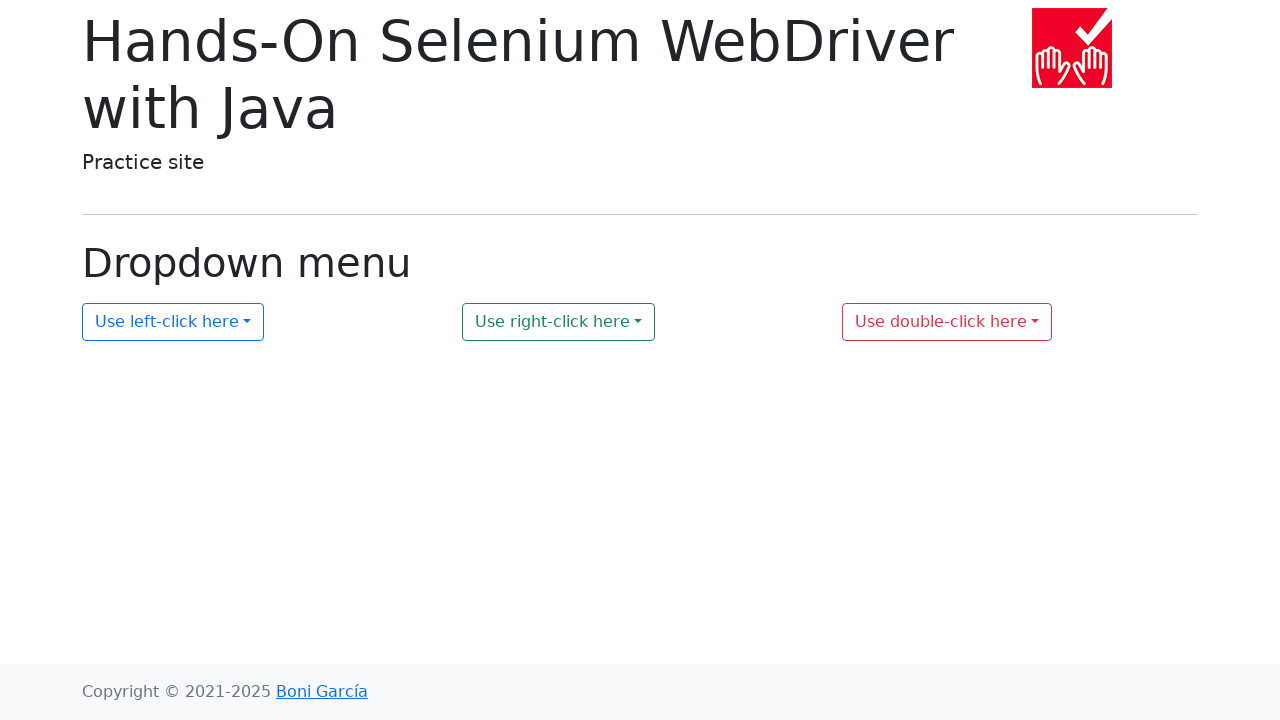

Located double-click menu button
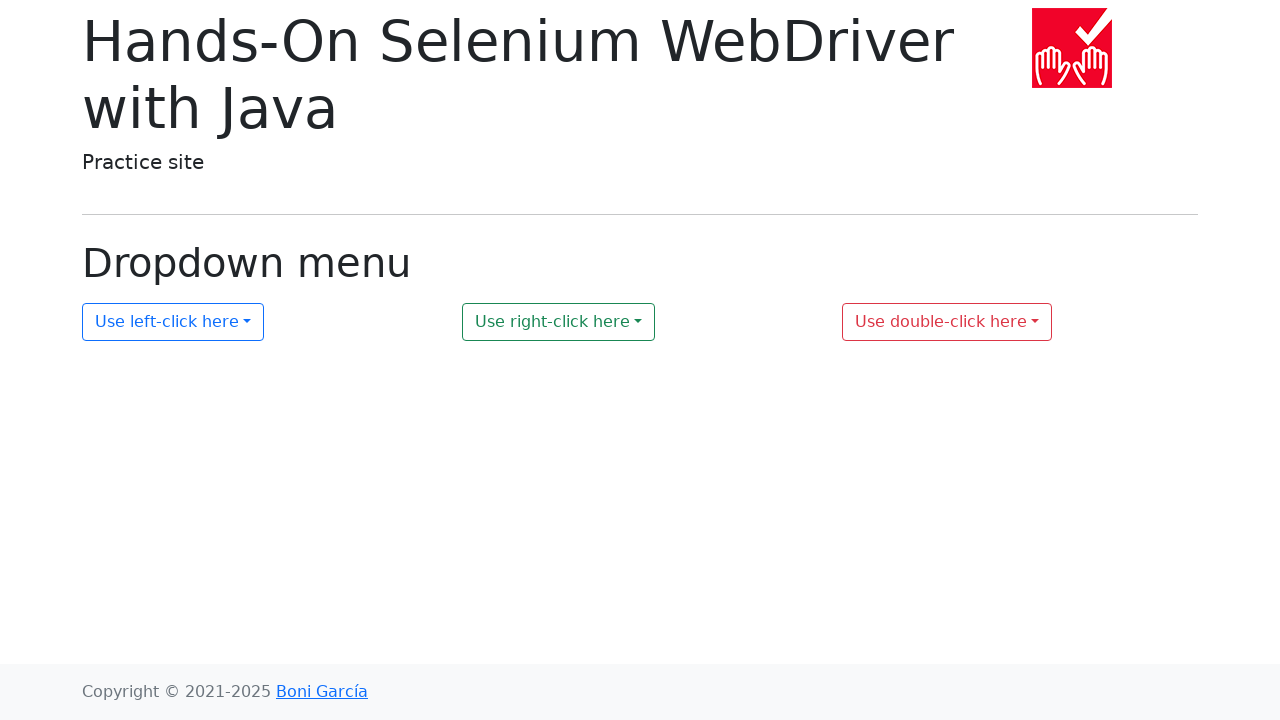

Performed double-click on the menu button at (947, 322) on button#my-dropdown-3
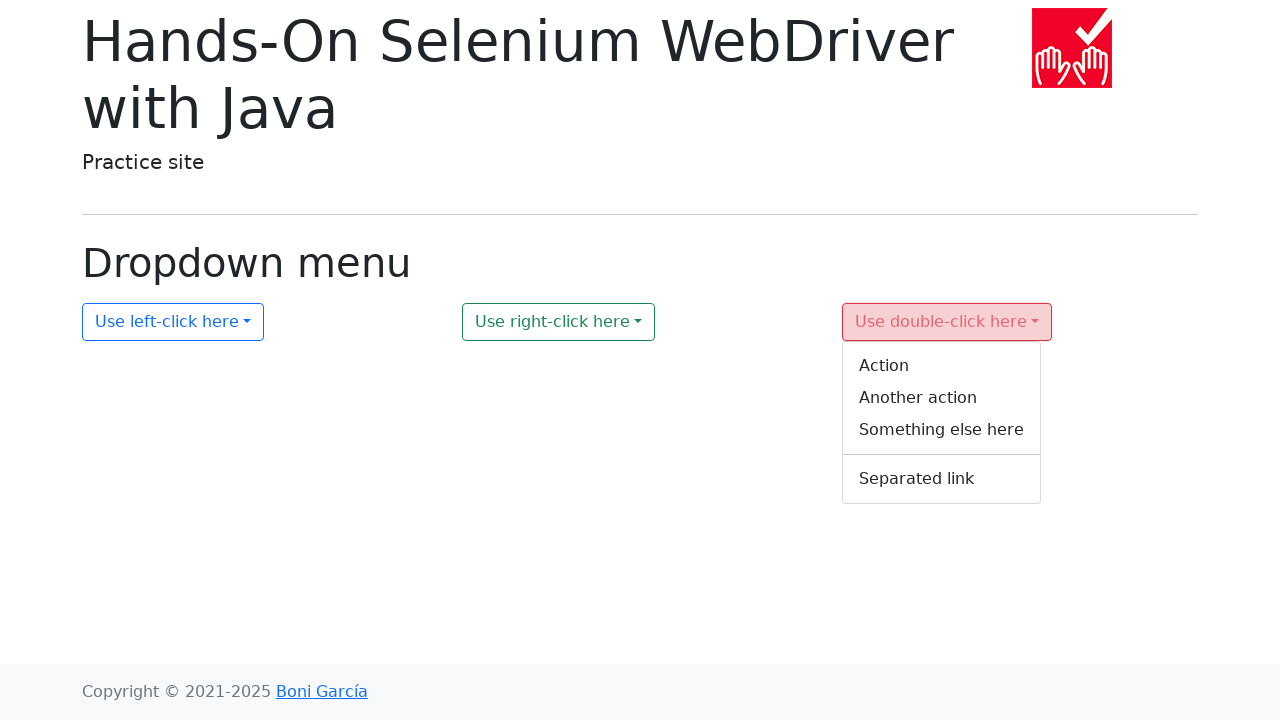

Verified context menu is now visible after double-click
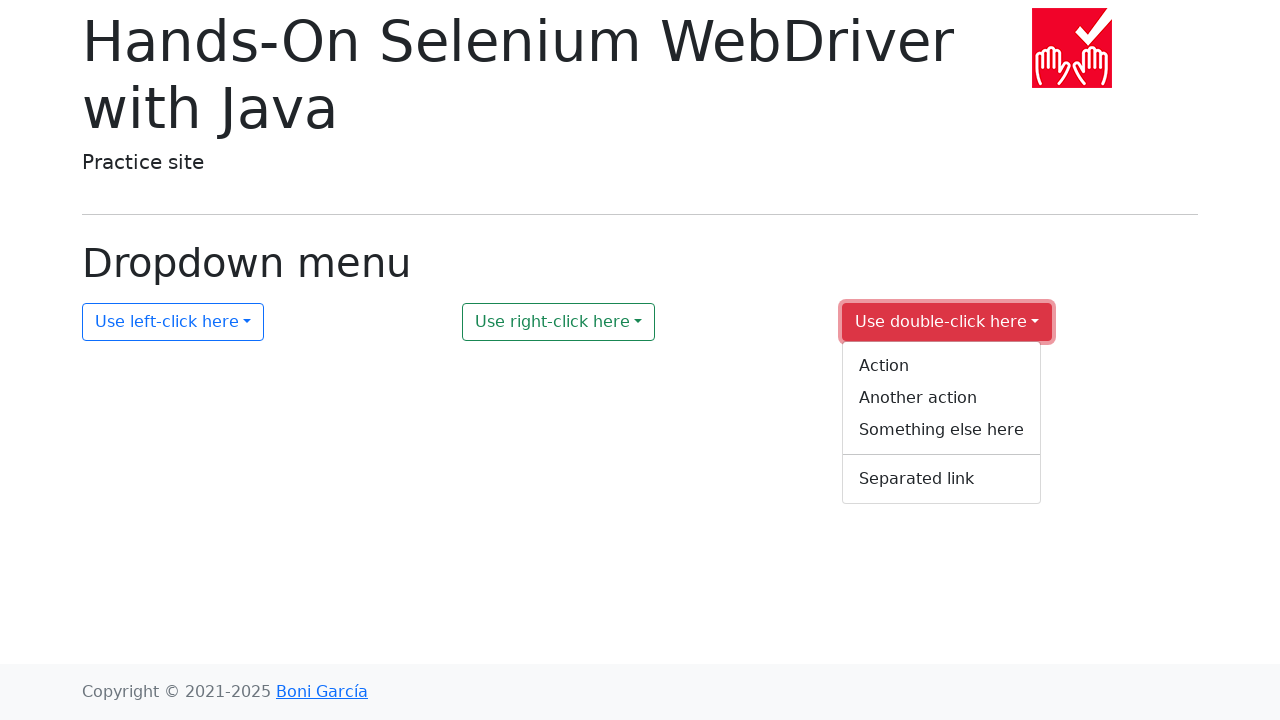

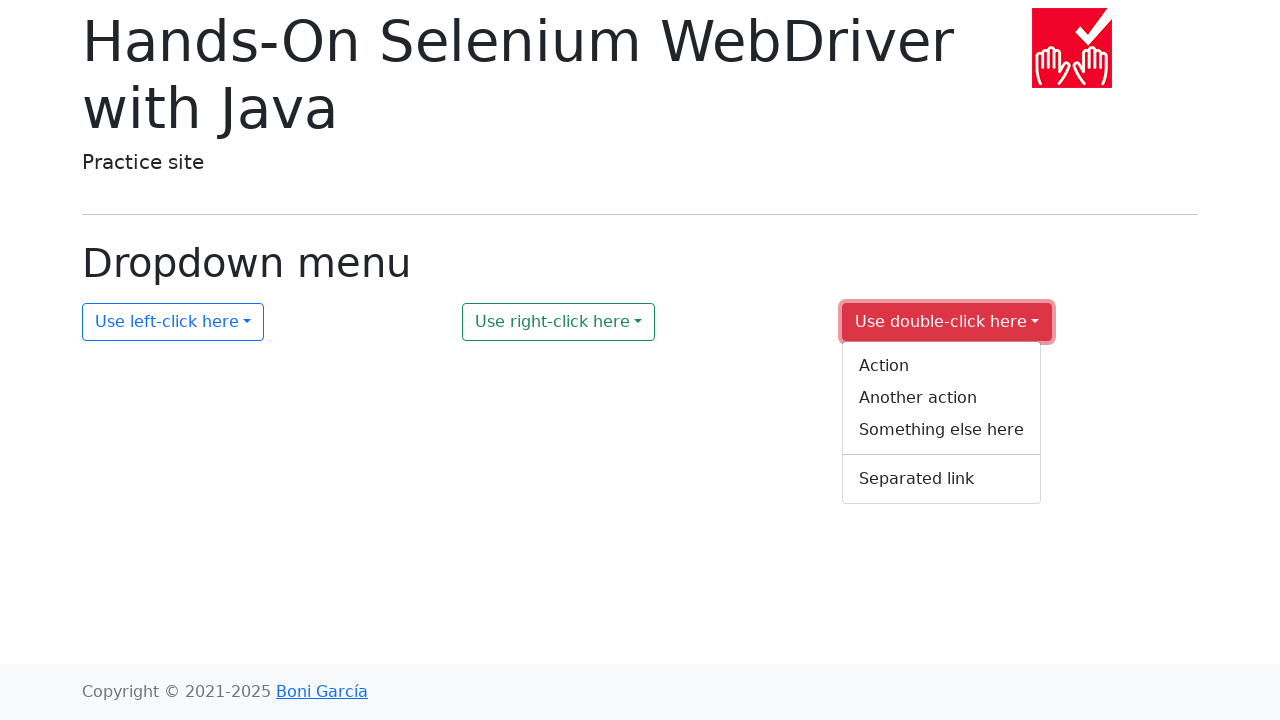